Tests dropdown and multi-selection box handling by selecting options from a dropdown menu and selecting/deselecting multiple options from a multi-select box.

Starting URL: http://omayo.blogspot.com/

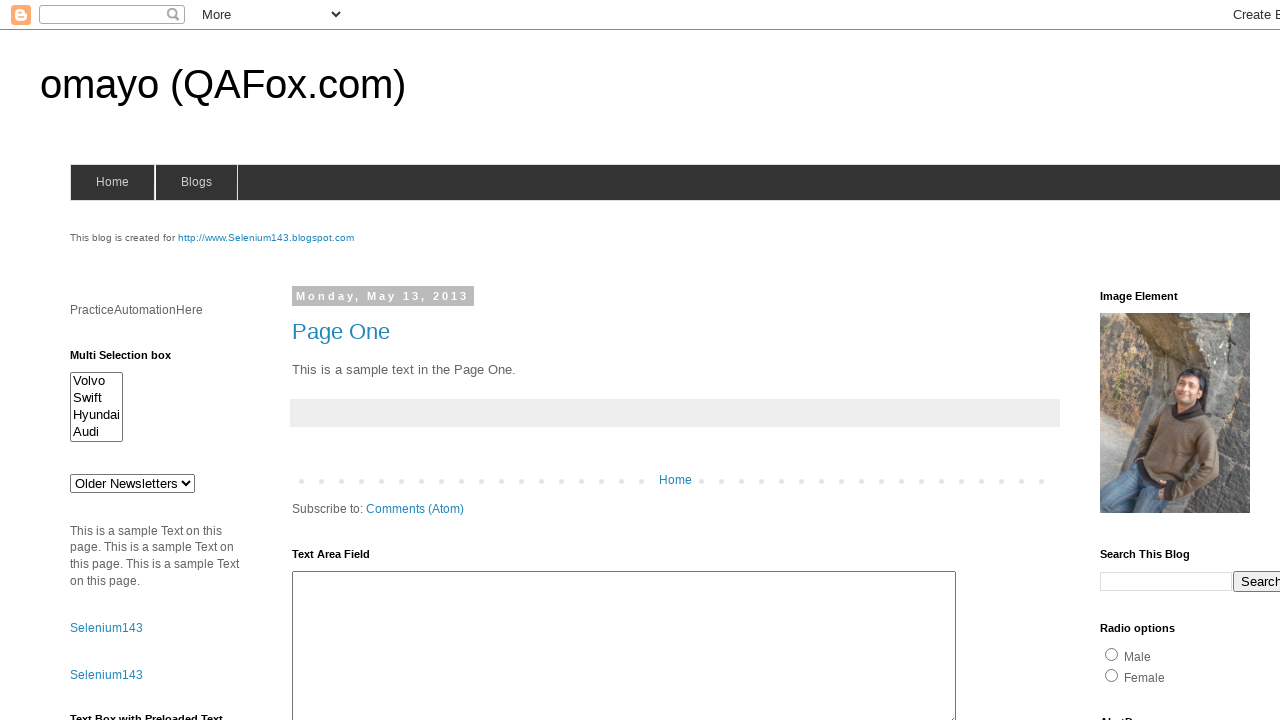

Clicked on dropdown element #drop1 at (132, 483) on #drop1
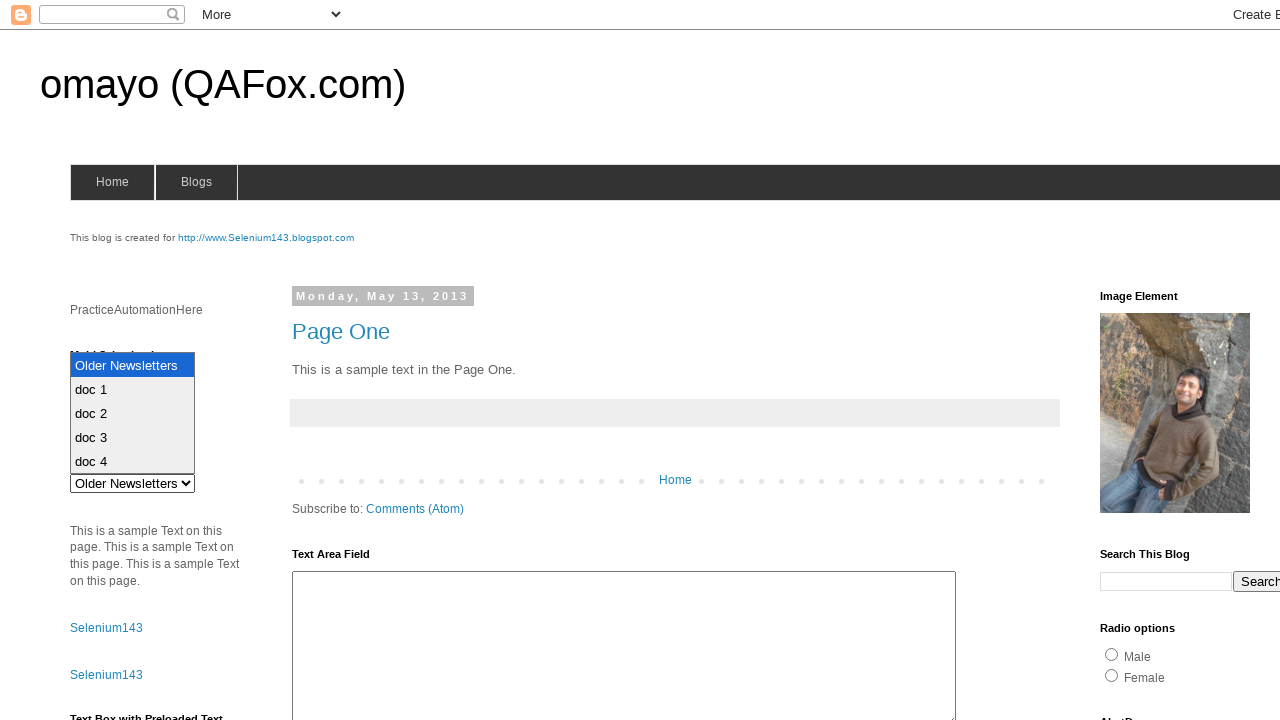

Selected 'doc 2' from dropdown #drop1 on #drop1
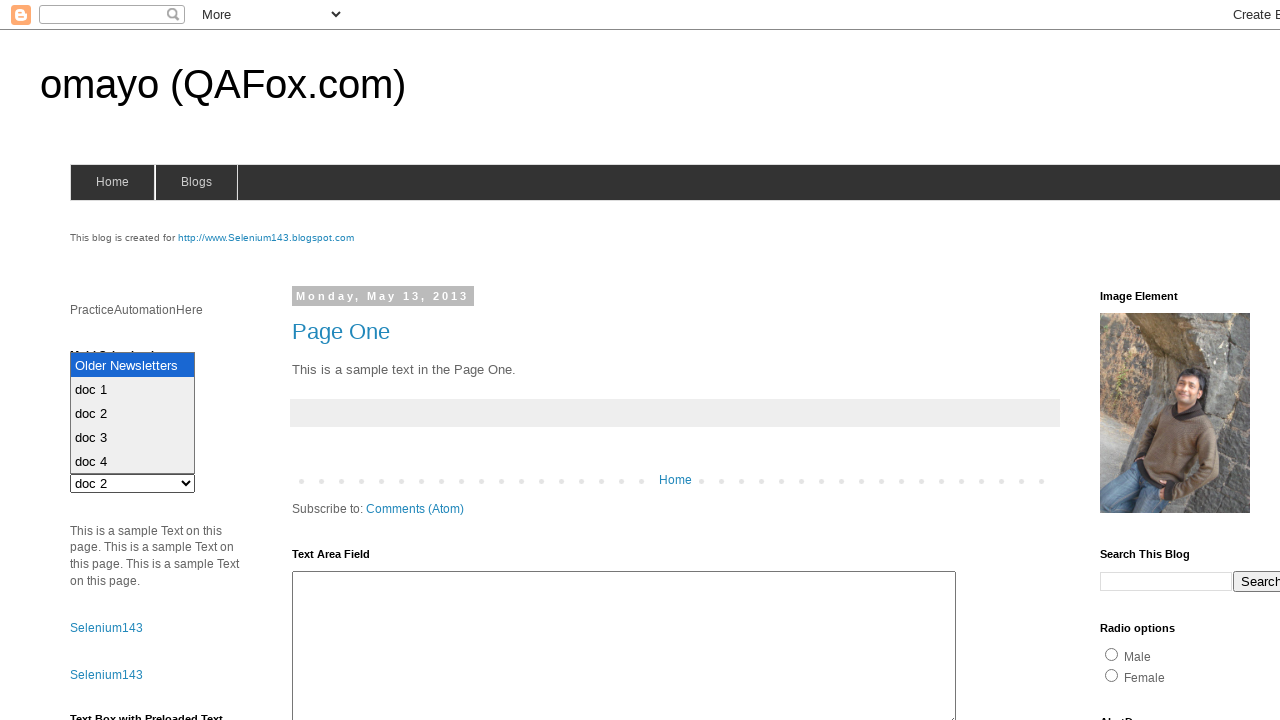

Selected 'Audi' from multi-selection box #multiselect1 on #multiselect1
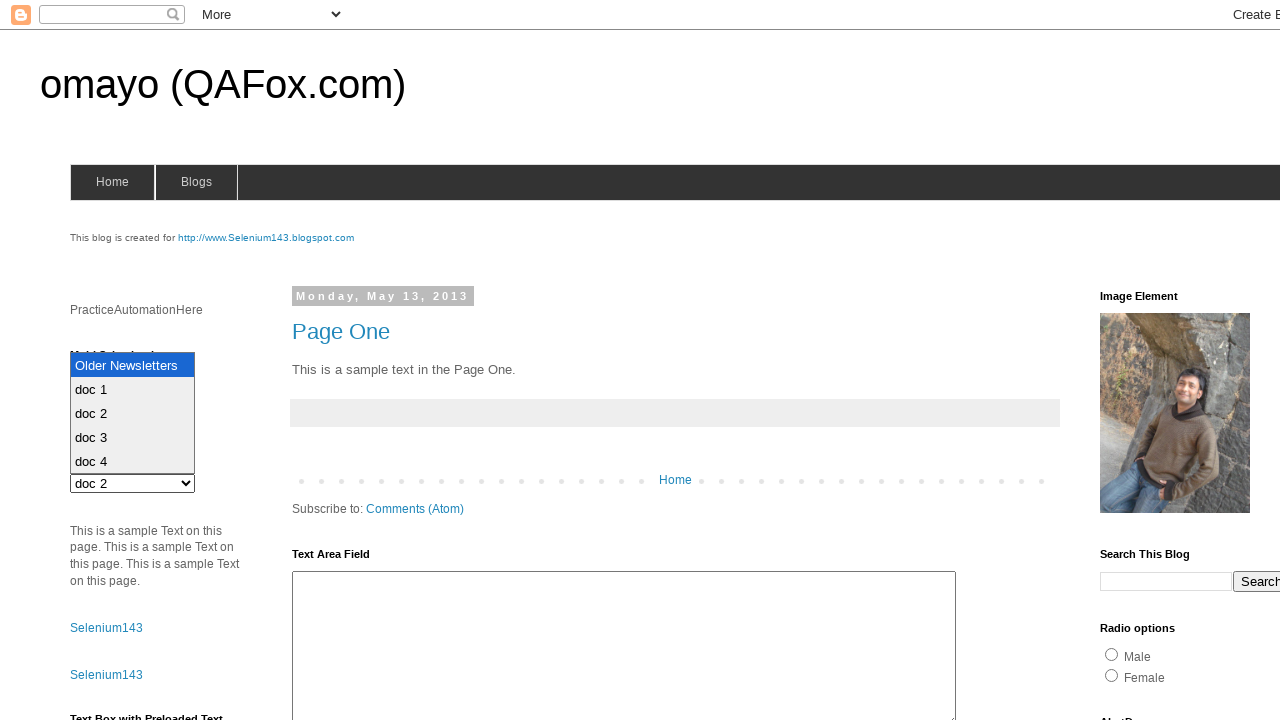

Selected both 'Audi' and 'Volvo' from multi-selection box #multiselect1 on #multiselect1
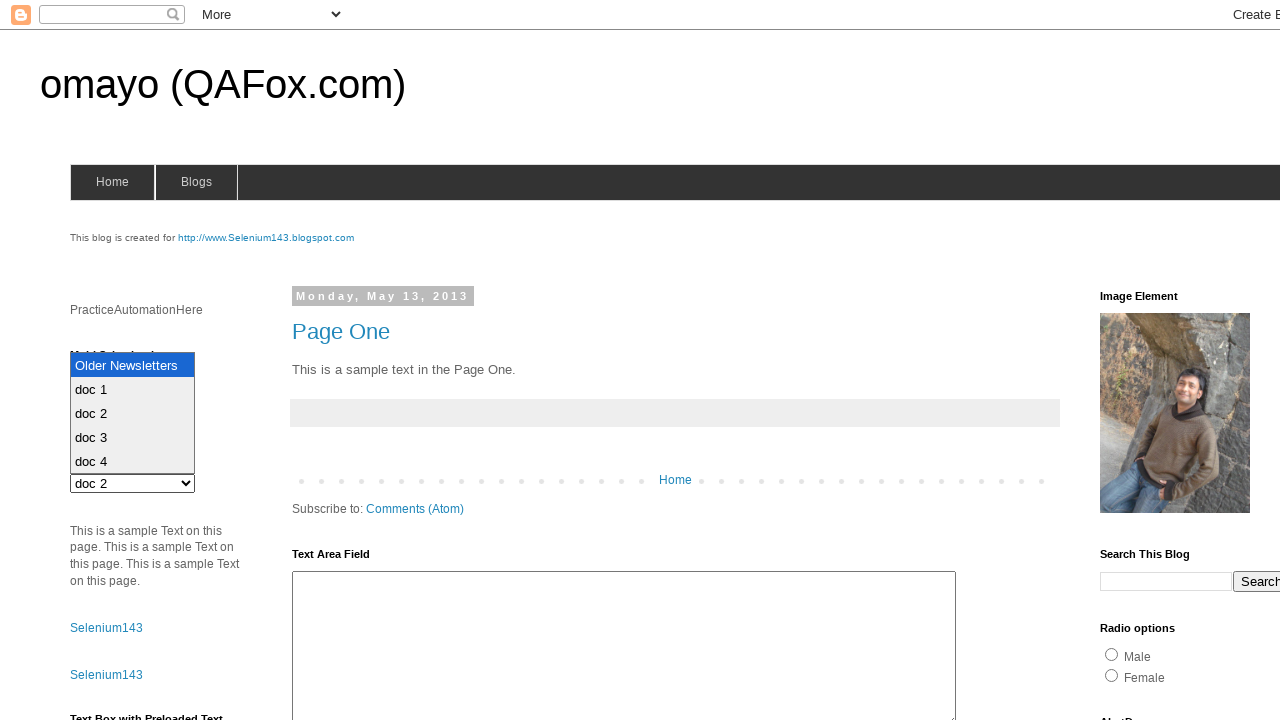

Waited 3 seconds
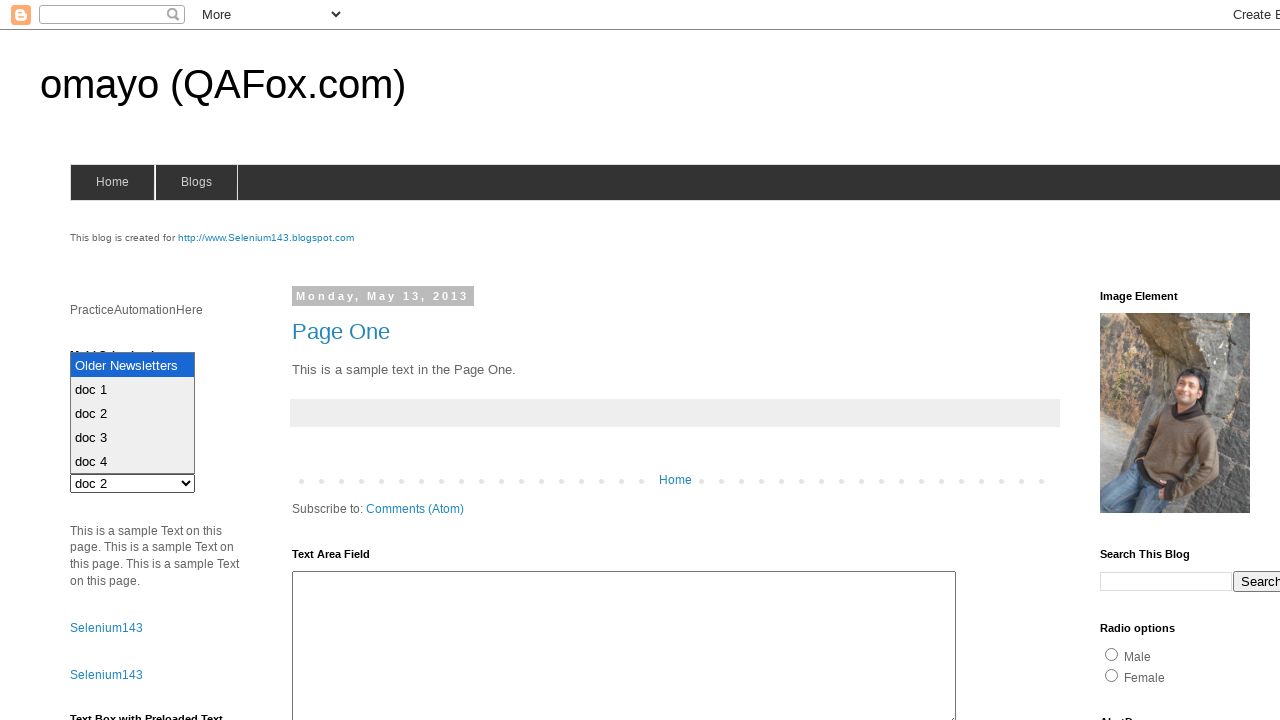

Deselected 'Audi' and kept only 'Volvo' selected in multi-selection box #multiselect1 on #multiselect1
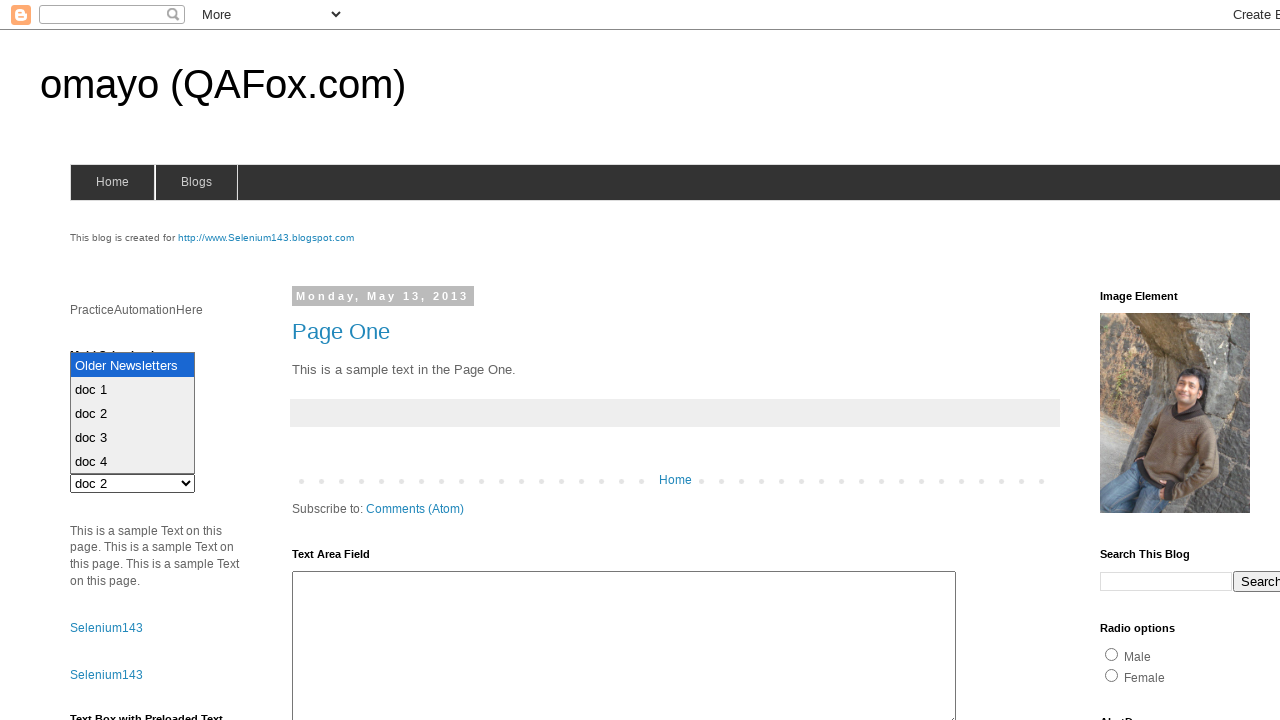

Waited 3 seconds to observe final result
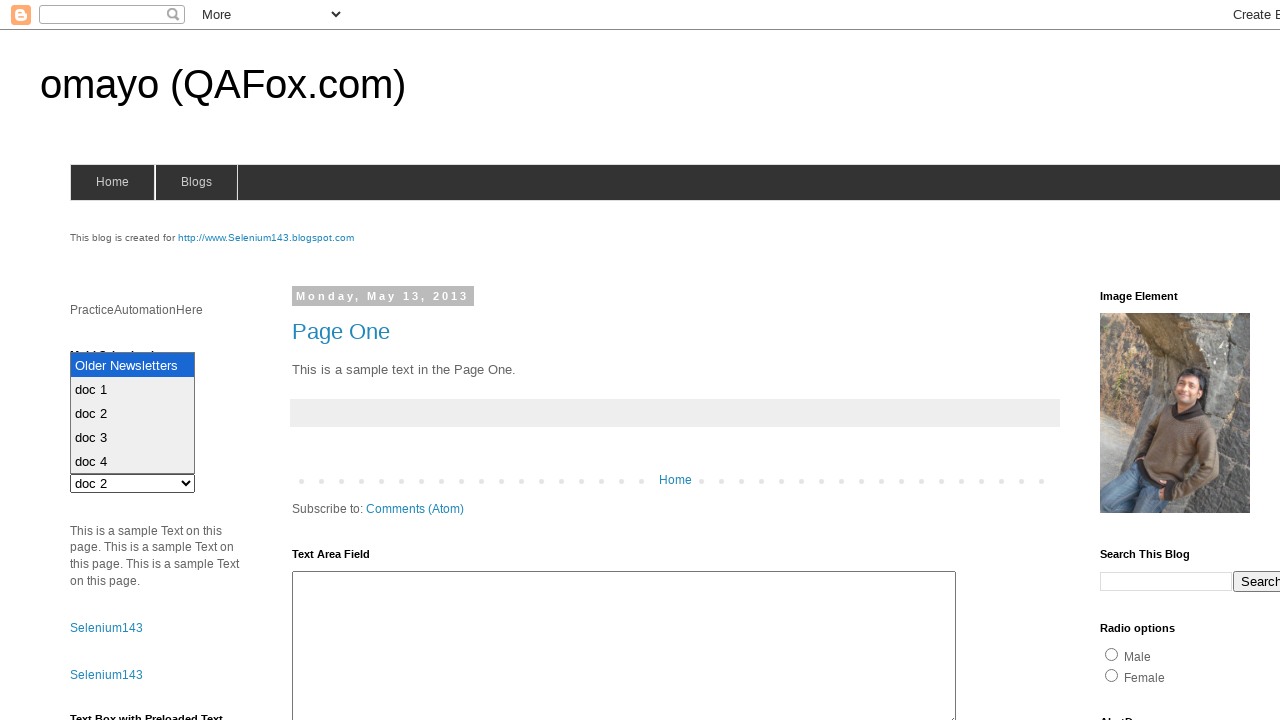

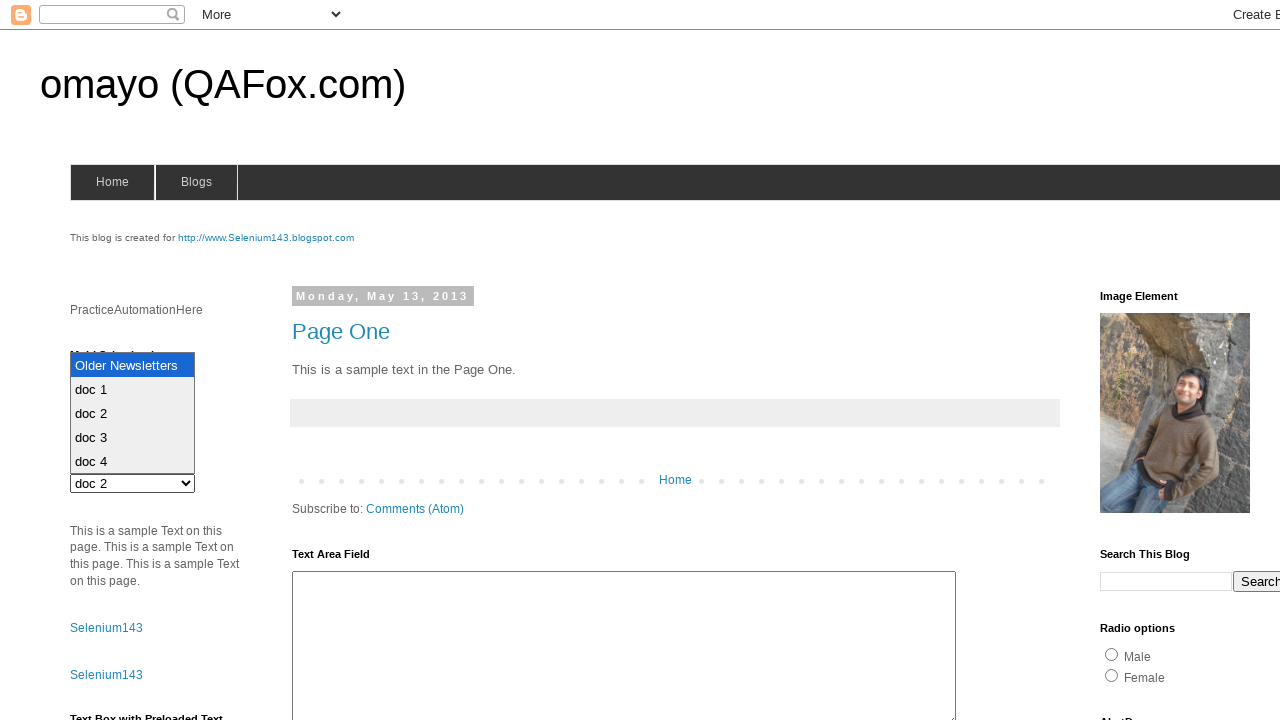